Tests mouse right-click functionality on a context menu demo page by right-clicking on a designated button element

Starting URL: http://swisnl.github.io/jQuery-contextMenu/demo.html

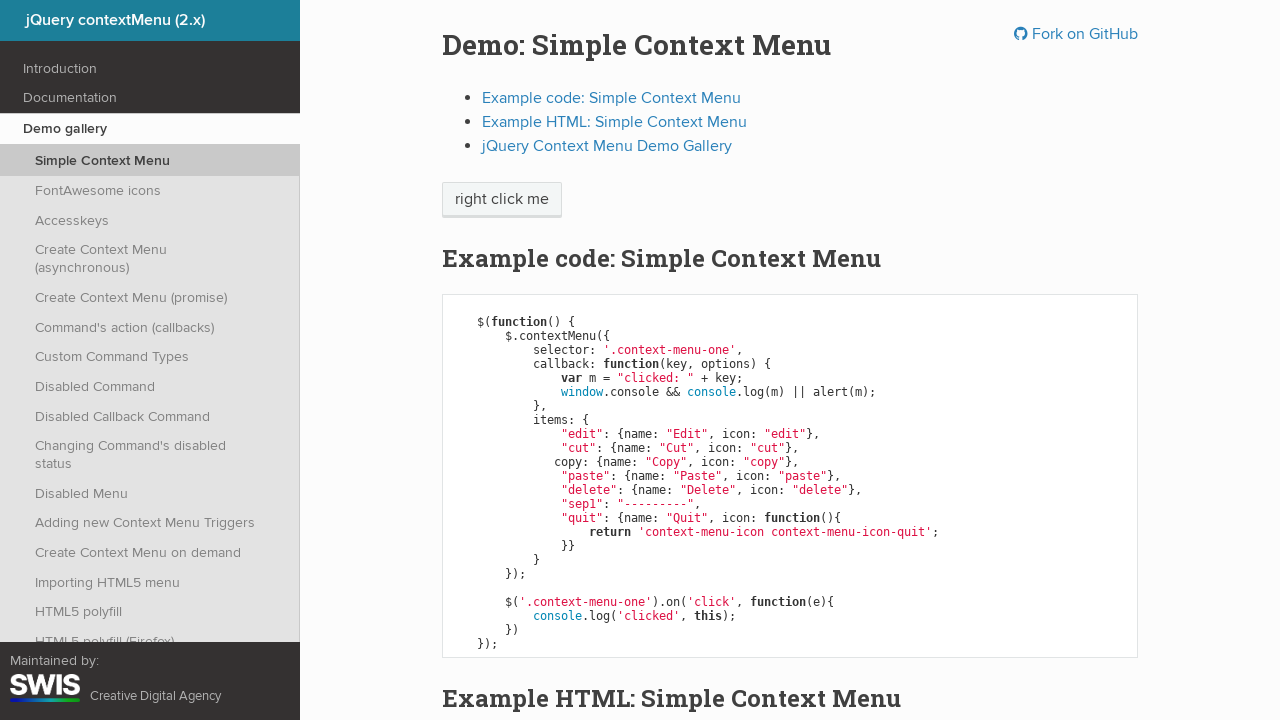

Located the right-click target button element
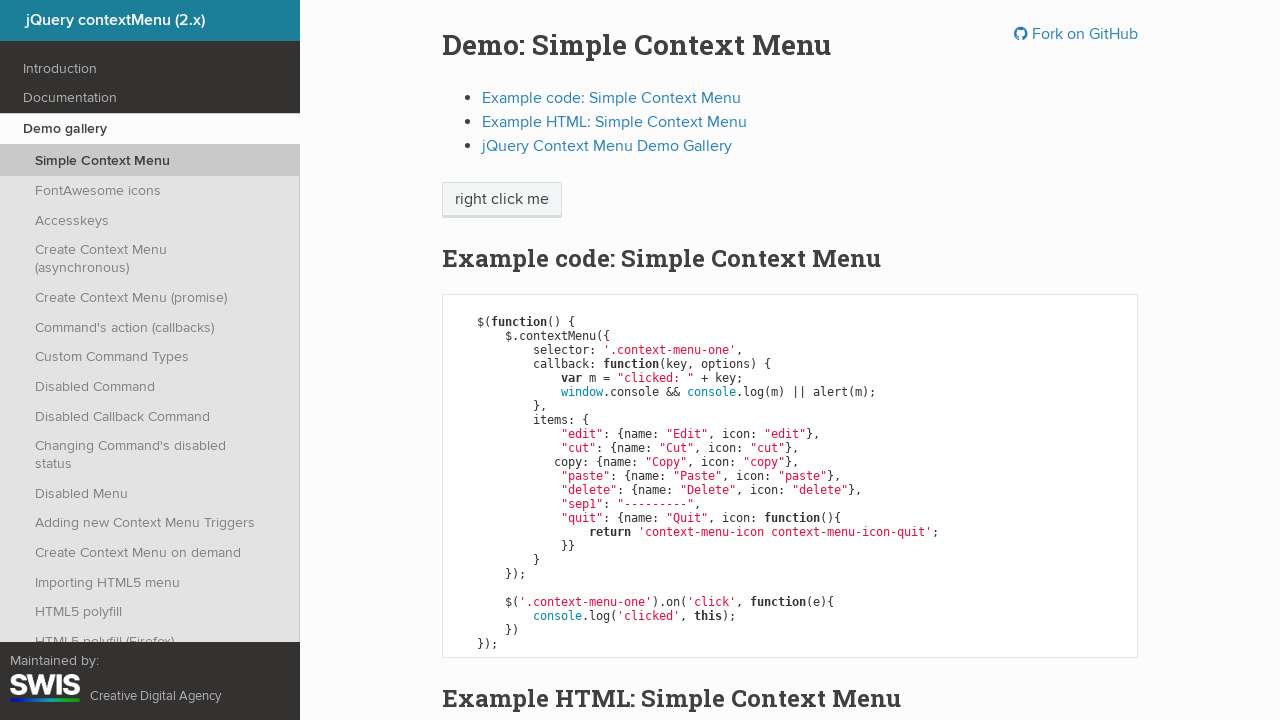

Performed right-click action on the target button at (502, 200) on xpath=//span[normalize-space()="right click me"]
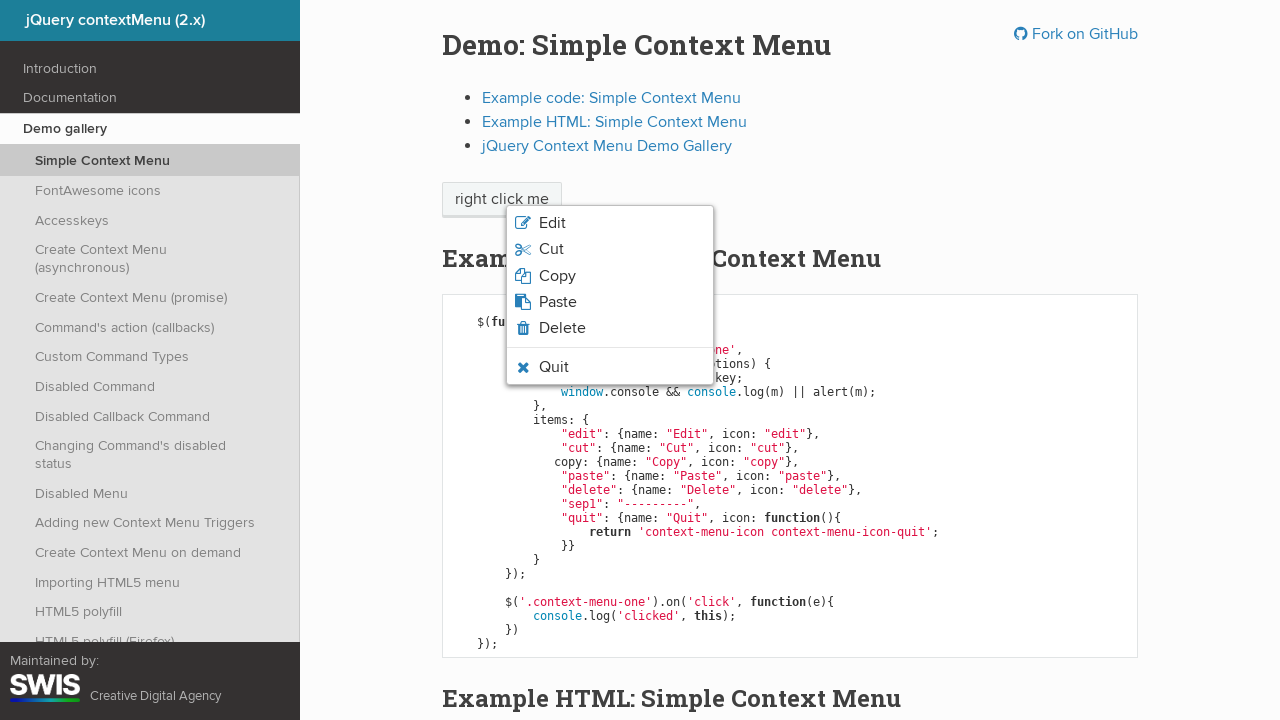

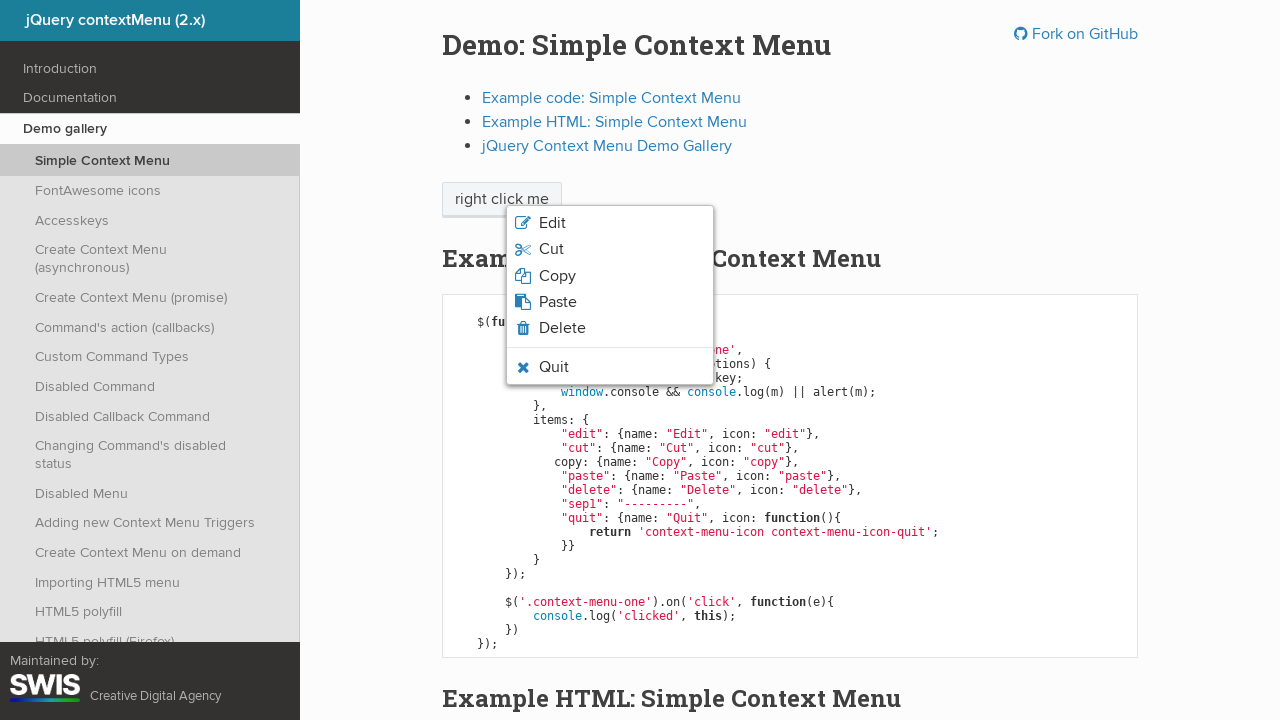